Tests Delta Airlines calendar functionality by selecting departure and return dates using the date picker interface

Starting URL: http://delta.com

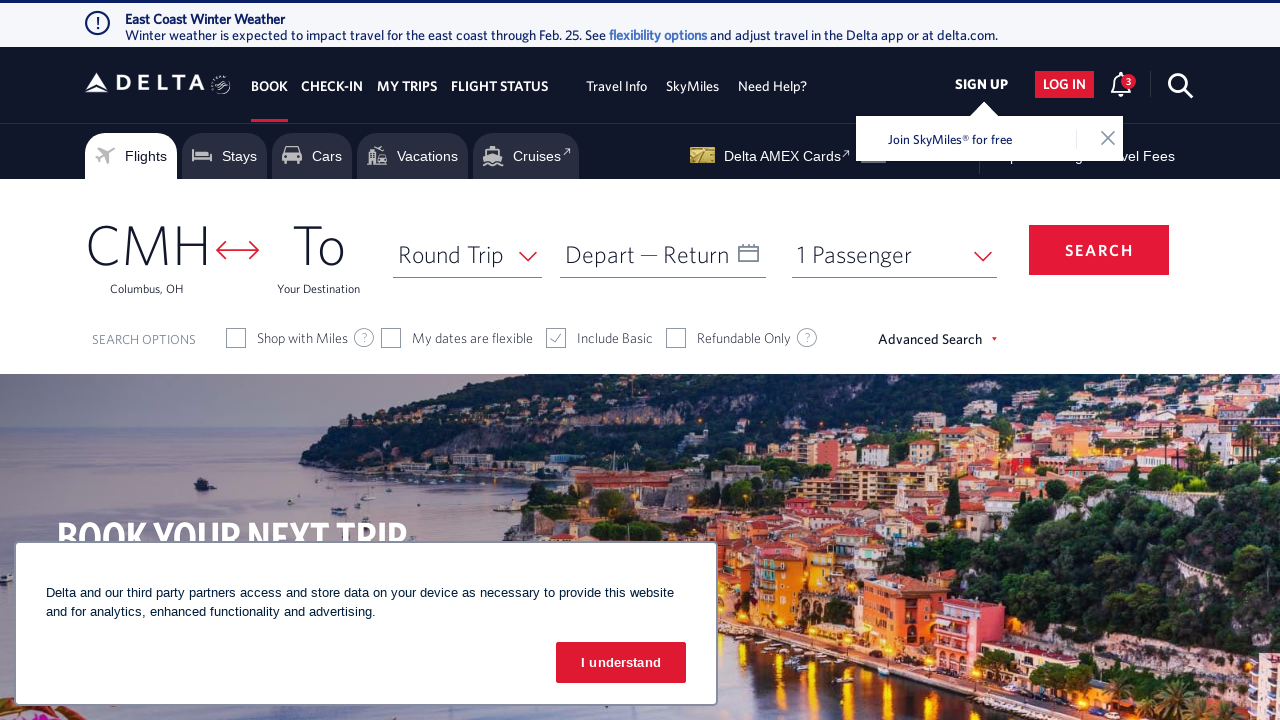

Clicked departure date input to open calendar picker at (663, 254) on #input_departureDate_1
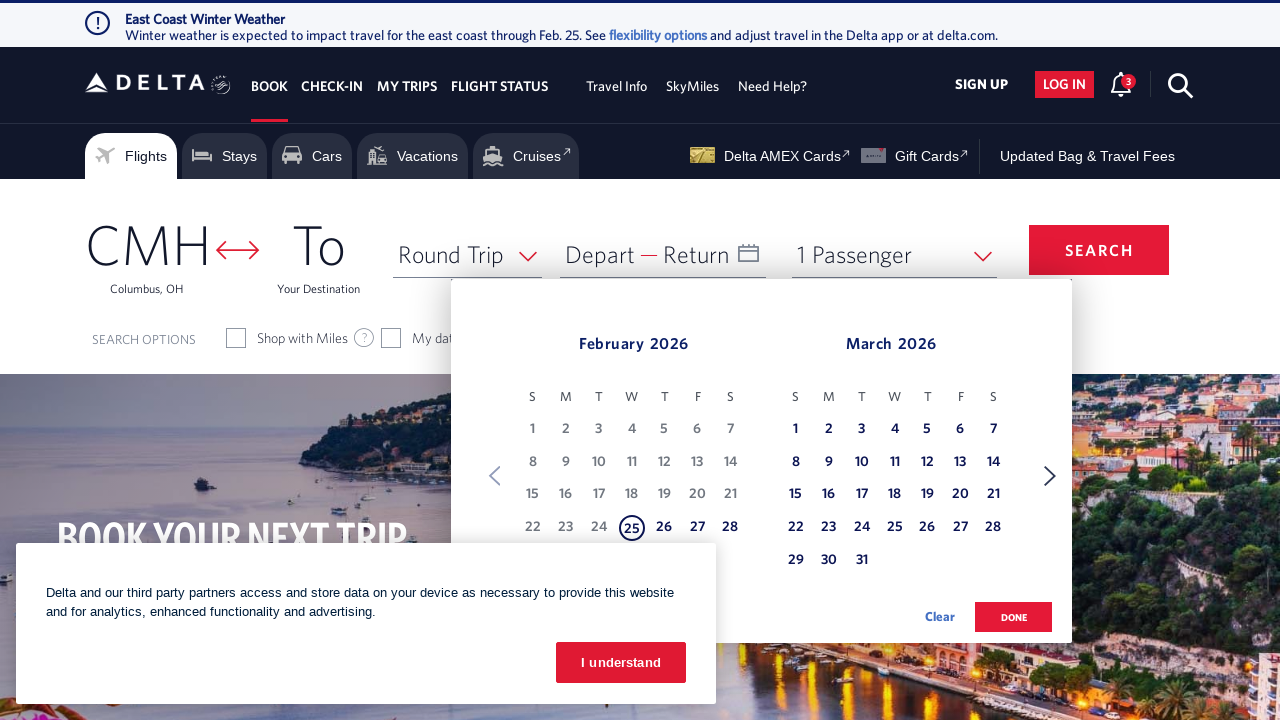

Clicked Next button to navigate to August for departure date at (1050, 476) on xpath=//span[text()='Next']
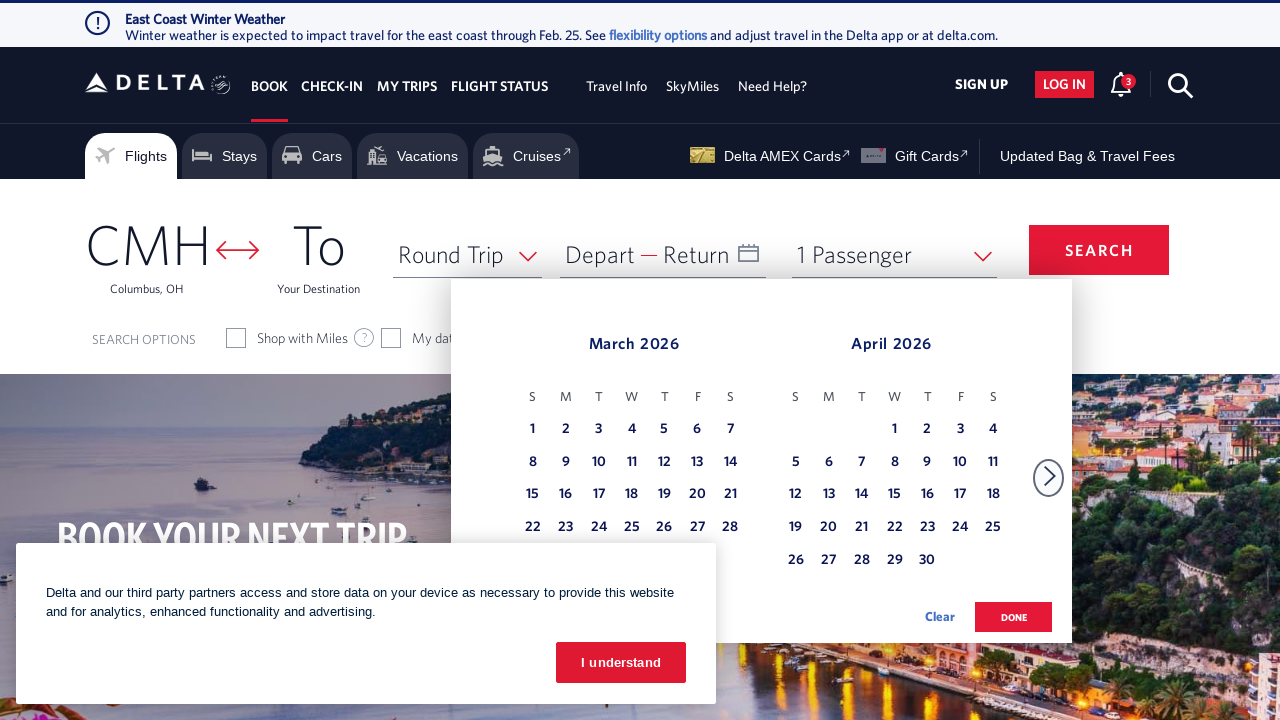

Clicked Next button to navigate to August for departure date at (1050, 476) on xpath=//span[text()='Next']
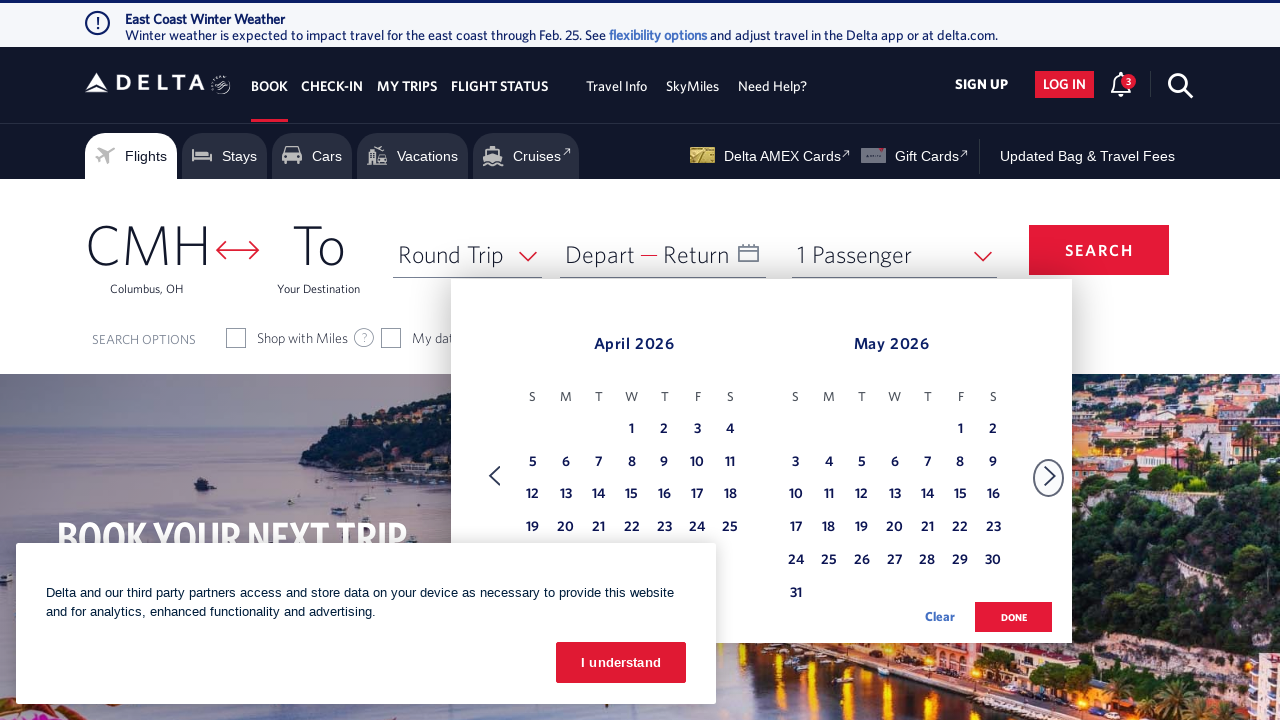

Clicked Next button to navigate to August for departure date at (1050, 476) on xpath=//span[text()='Next']
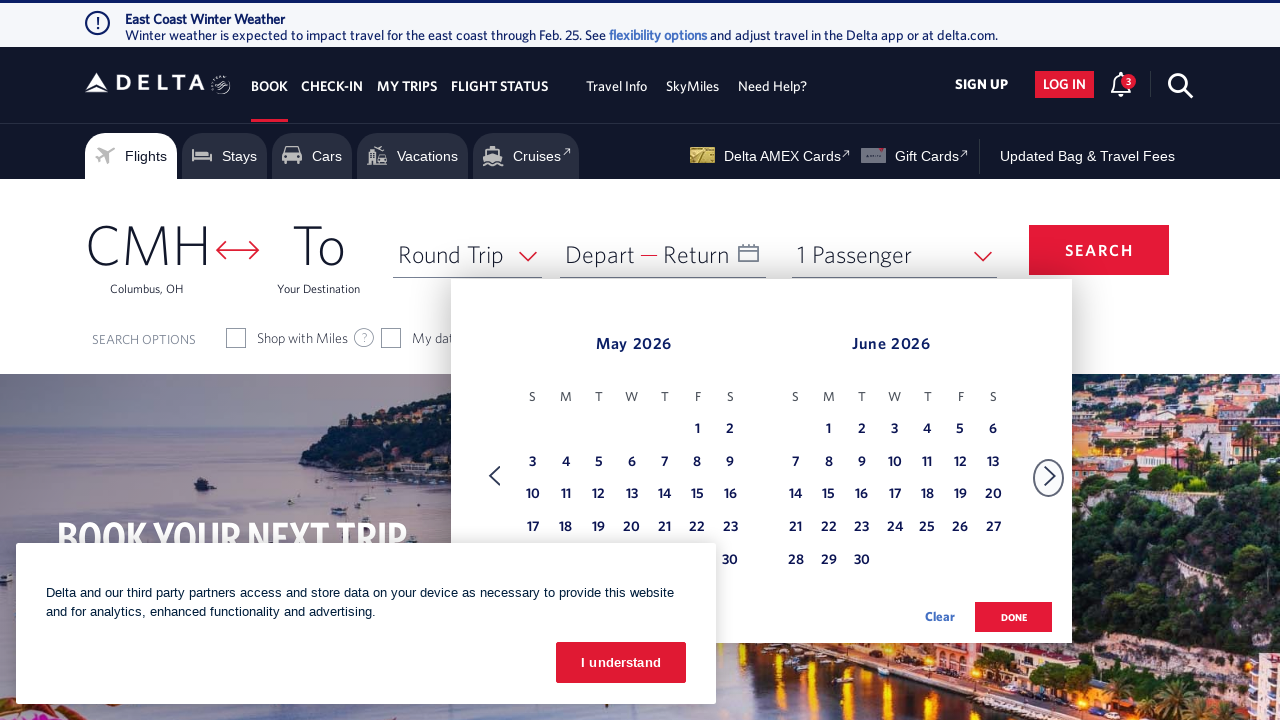

Clicked Next button to navigate to August for departure date at (1050, 476) on xpath=//span[text()='Next']
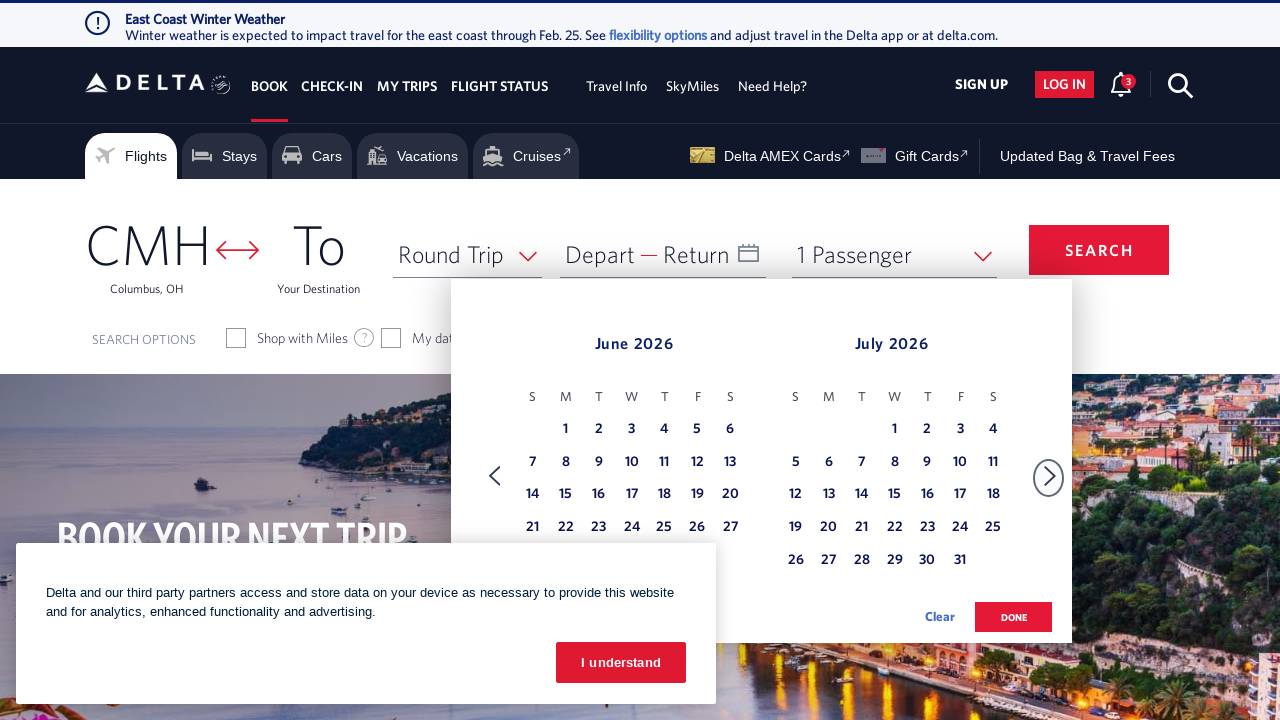

Clicked Next button to navigate to August for departure date at (1050, 476) on xpath=//span[text()='Next']
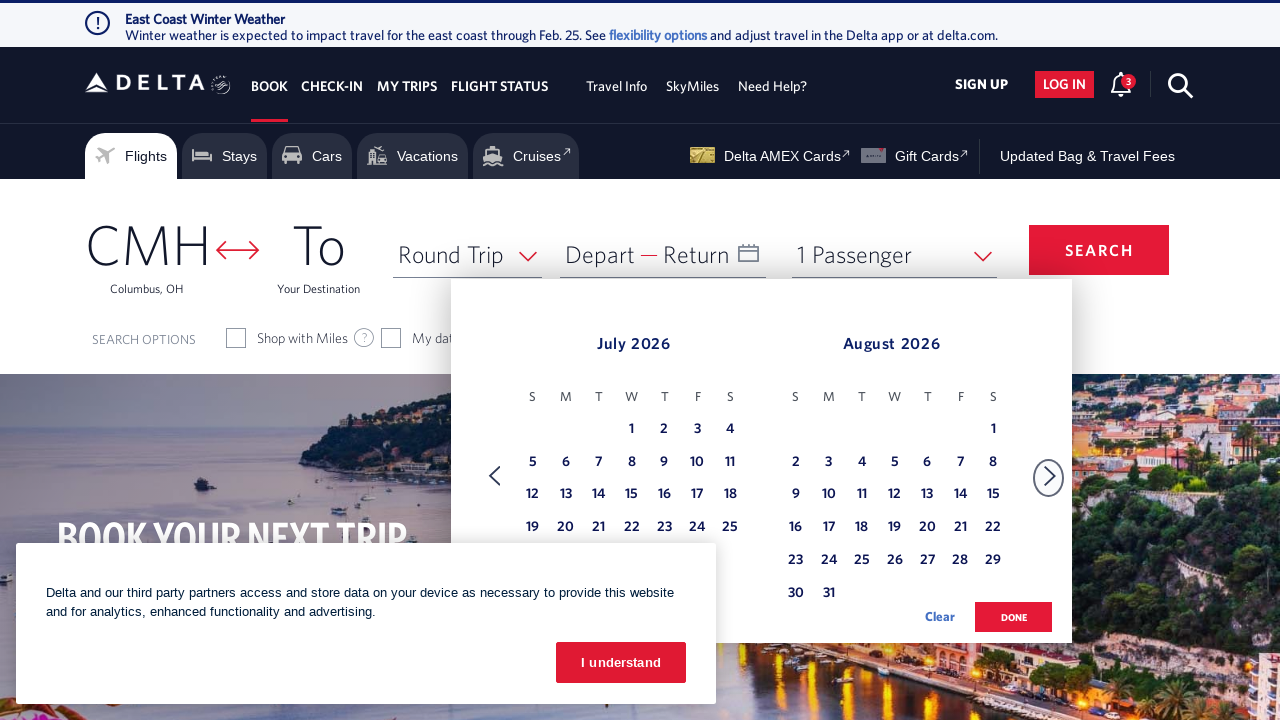

Clicked Next button to navigate to August for departure date at (1050, 476) on xpath=//span[text()='Next']
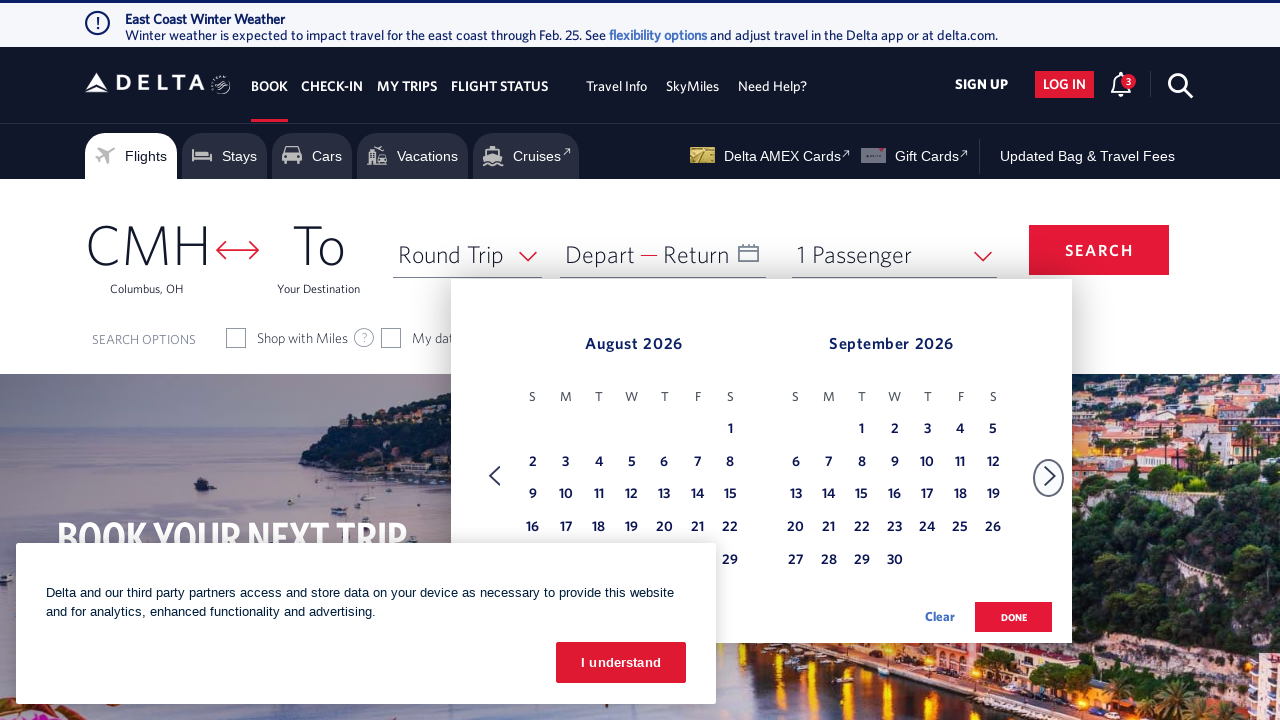

Selected August 13 as departure date at (664, 495) on xpath=//tbody[@class='dl-datepicker-tbody-0']/tr/td >> nth=25
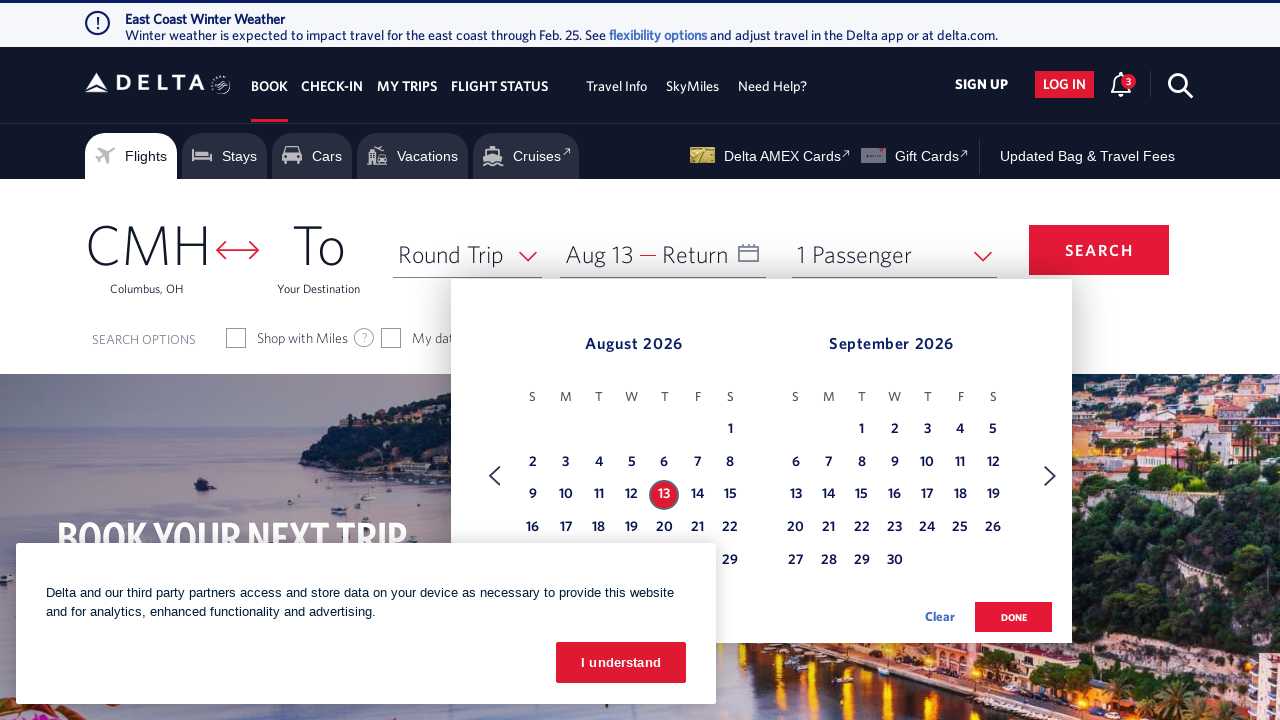

Clicked Next button to navigate to November for return date at (1050, 476) on xpath=//span[text()='Next']
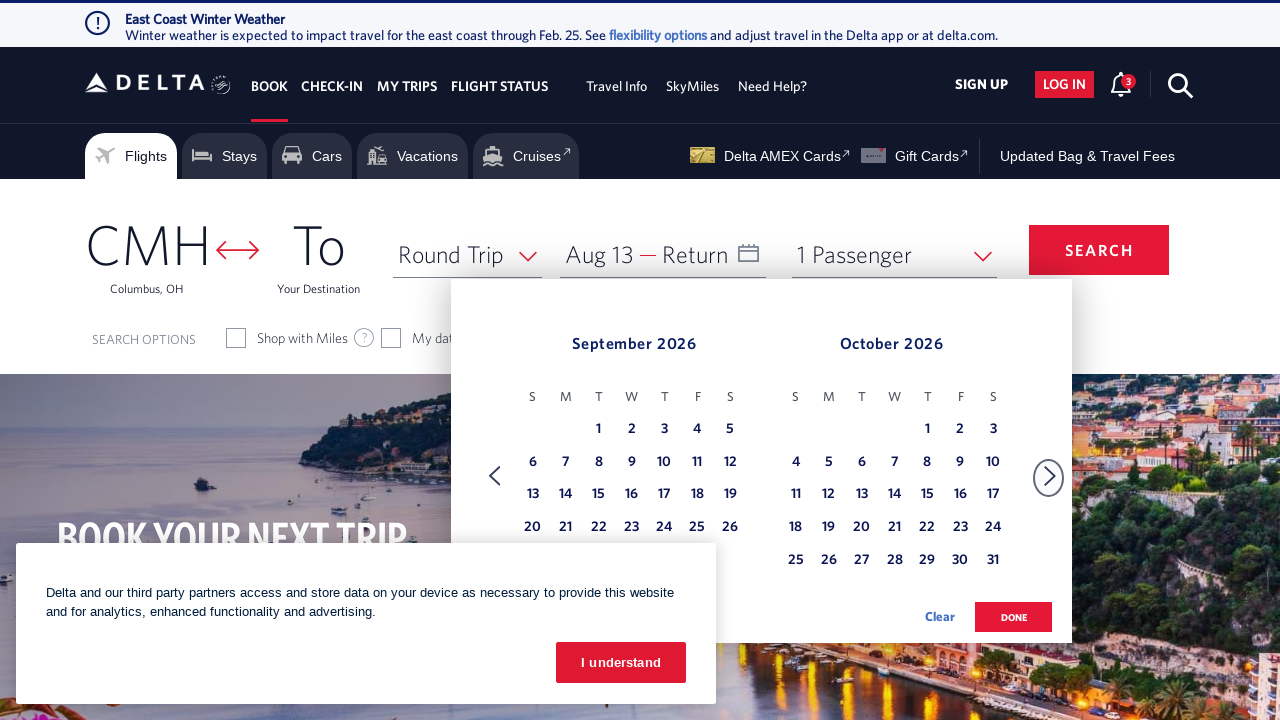

Clicked Next button to navigate to November for return date at (1050, 476) on xpath=//span[text()='Next']
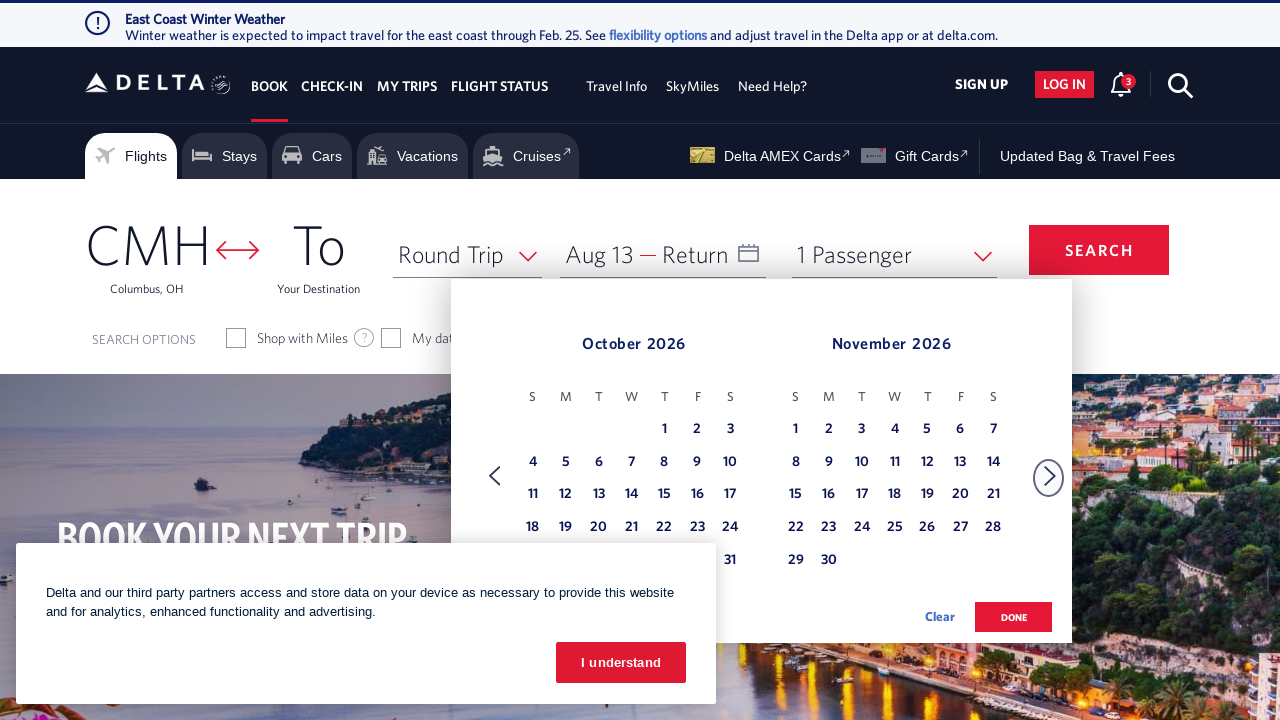

Selected November 13 as return date at (960, 463) on xpath=//tbody[@class='dl-datepicker-tbody-1']/tr/td >> nth=19
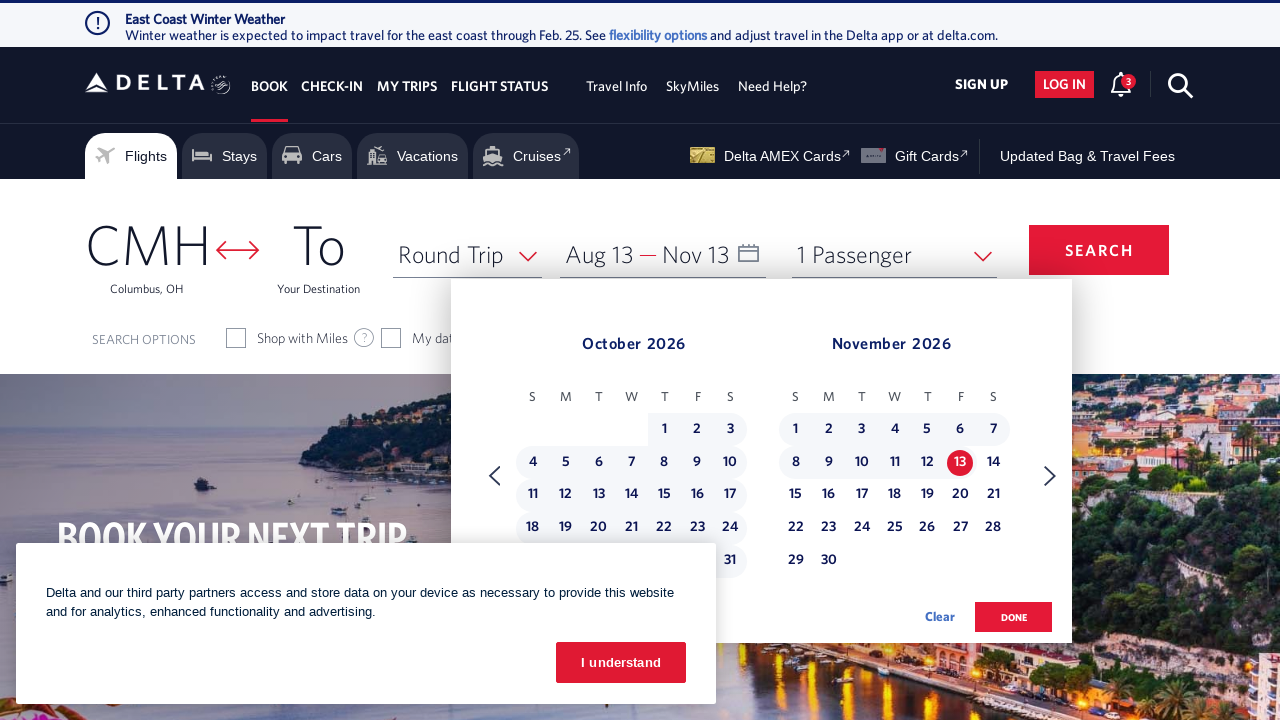

Clicked done button to confirm date selection at (1014, 617) on .donebutton
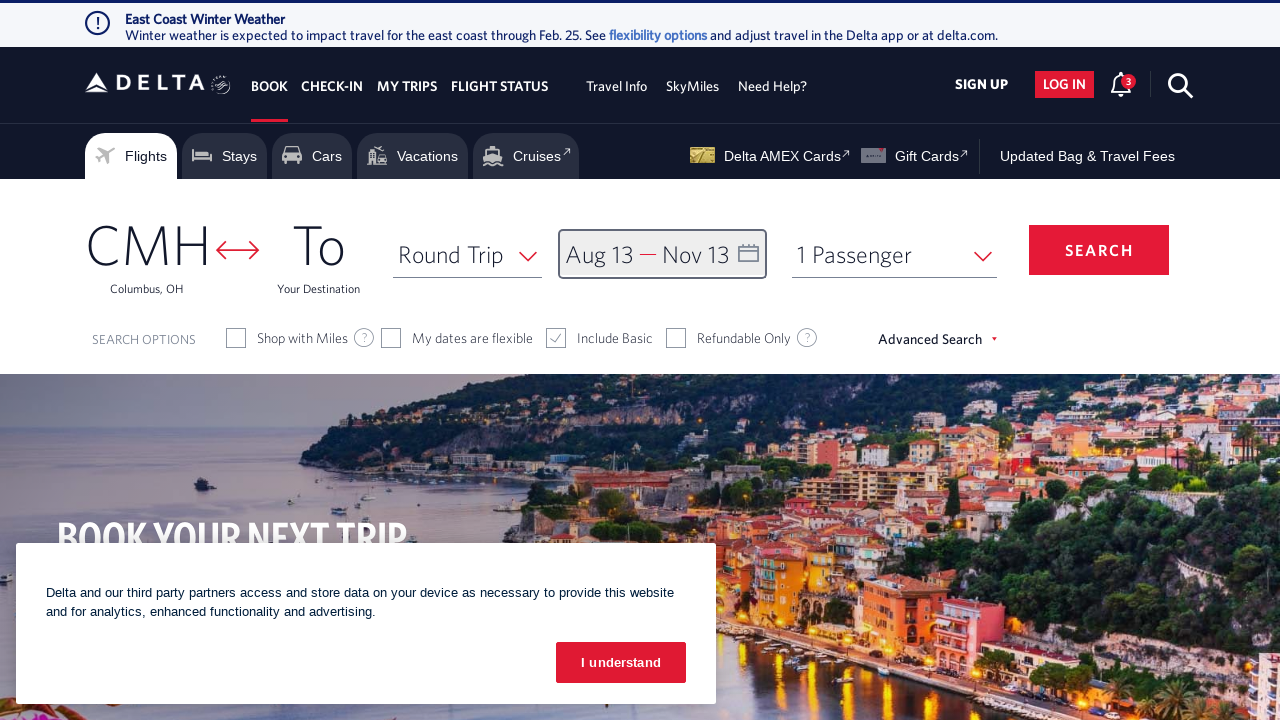

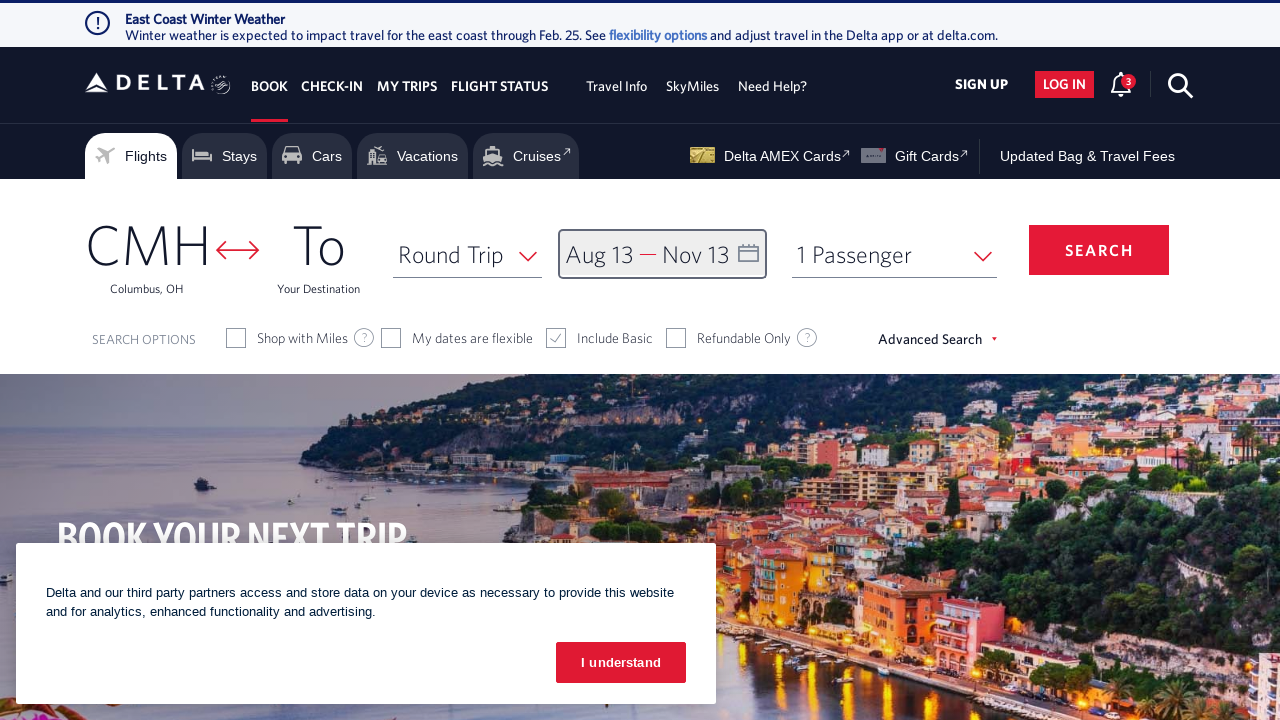